Tests clicking a button using its CSS class selector on a simple HTML elements automation practice page

Starting URL: https://ultimateqa.com/simple-html-elements-for-automation/

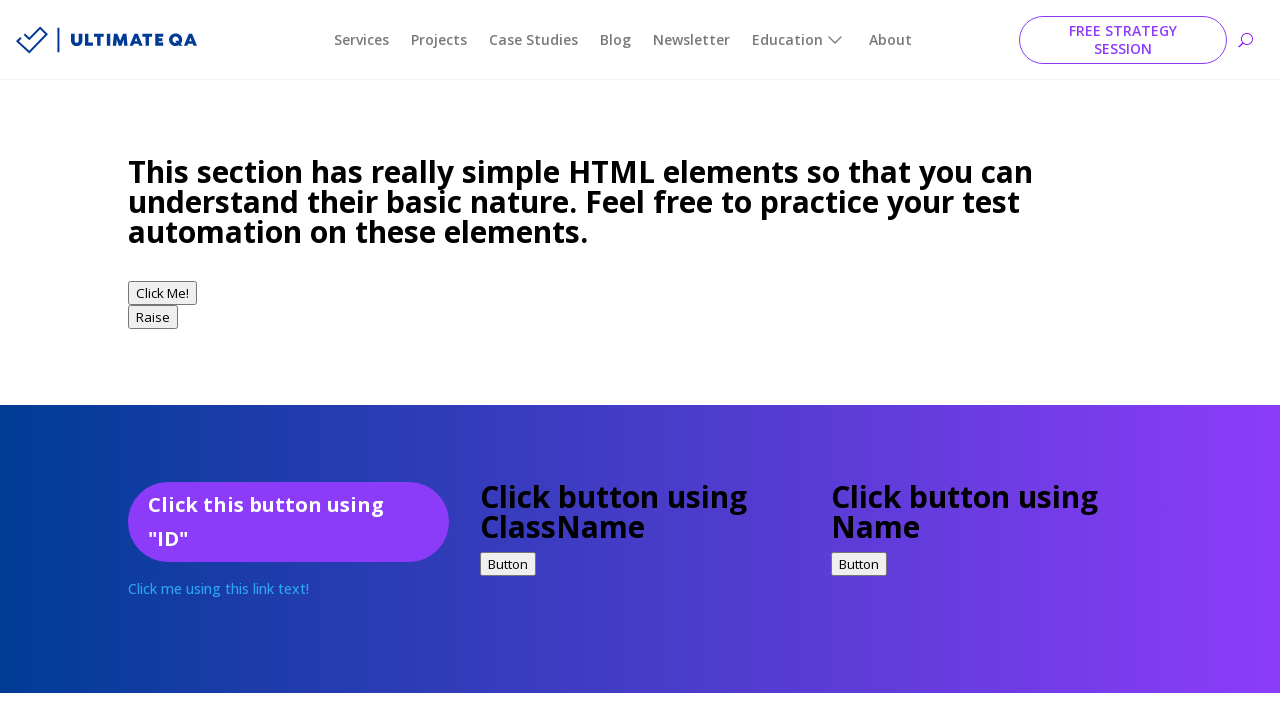

Navigated to simple HTML elements automation practice page
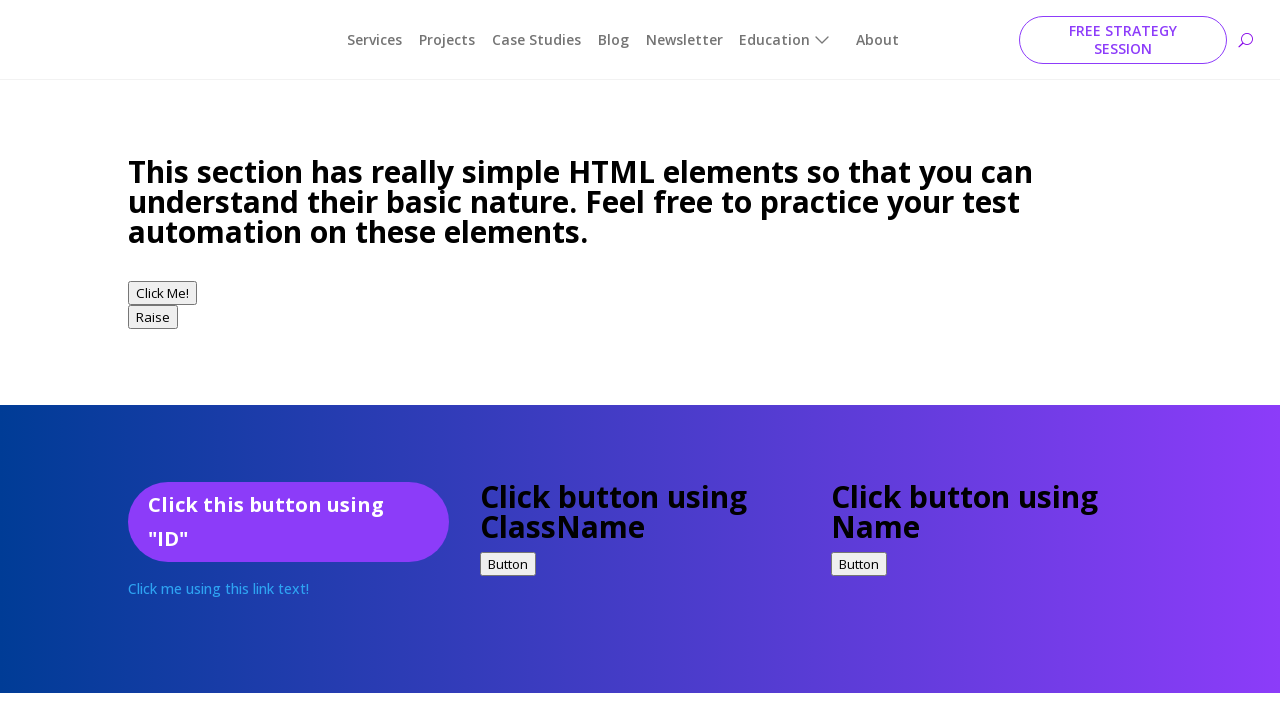

Clicked button with CSS class selector '.buttonClass' at (508, 564) on .buttonClass
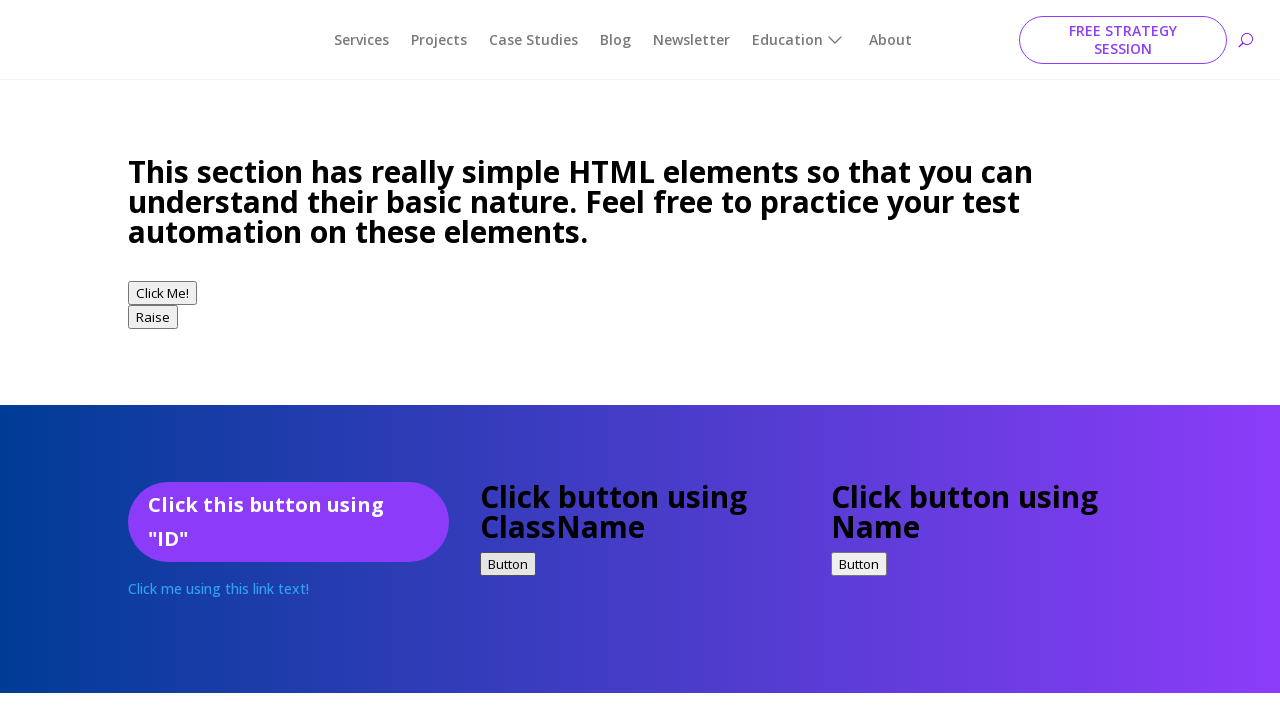

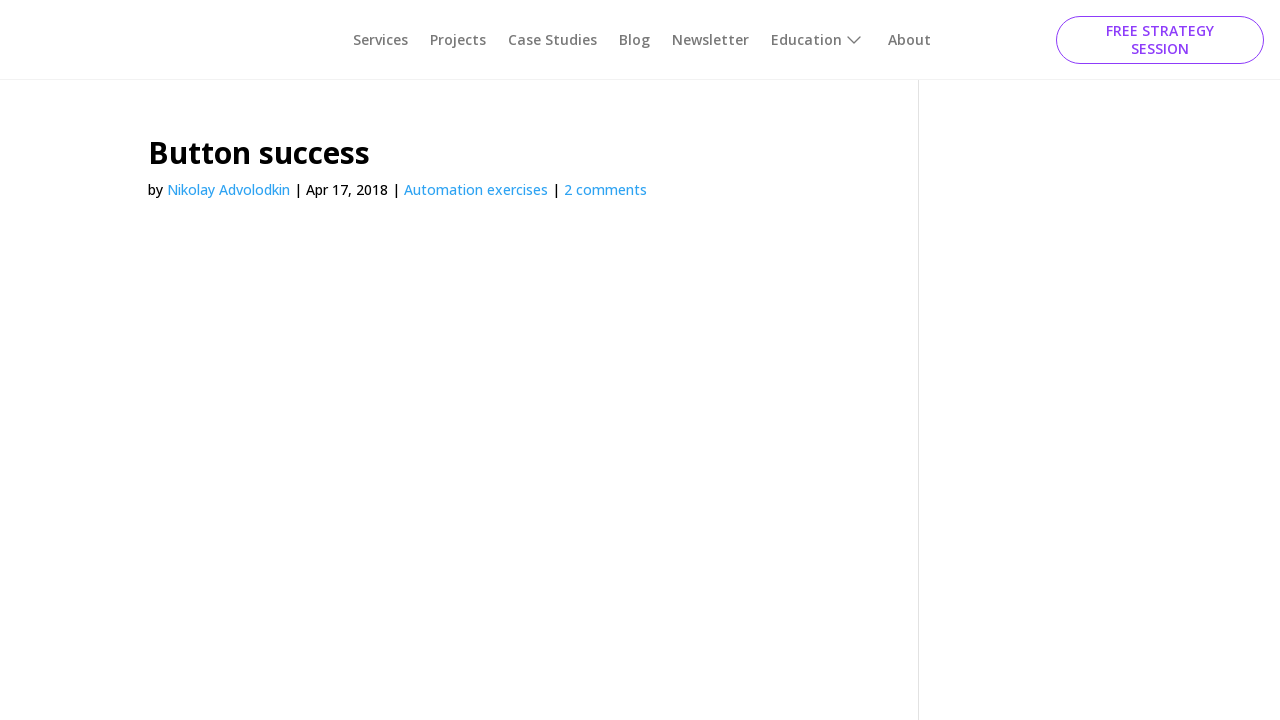